Navigates to the Rahul Shetty Academy Automation Practice page and verifies the page loads successfully.

Starting URL: https://www.rahulshettyacademy.com/AutomationPractice/

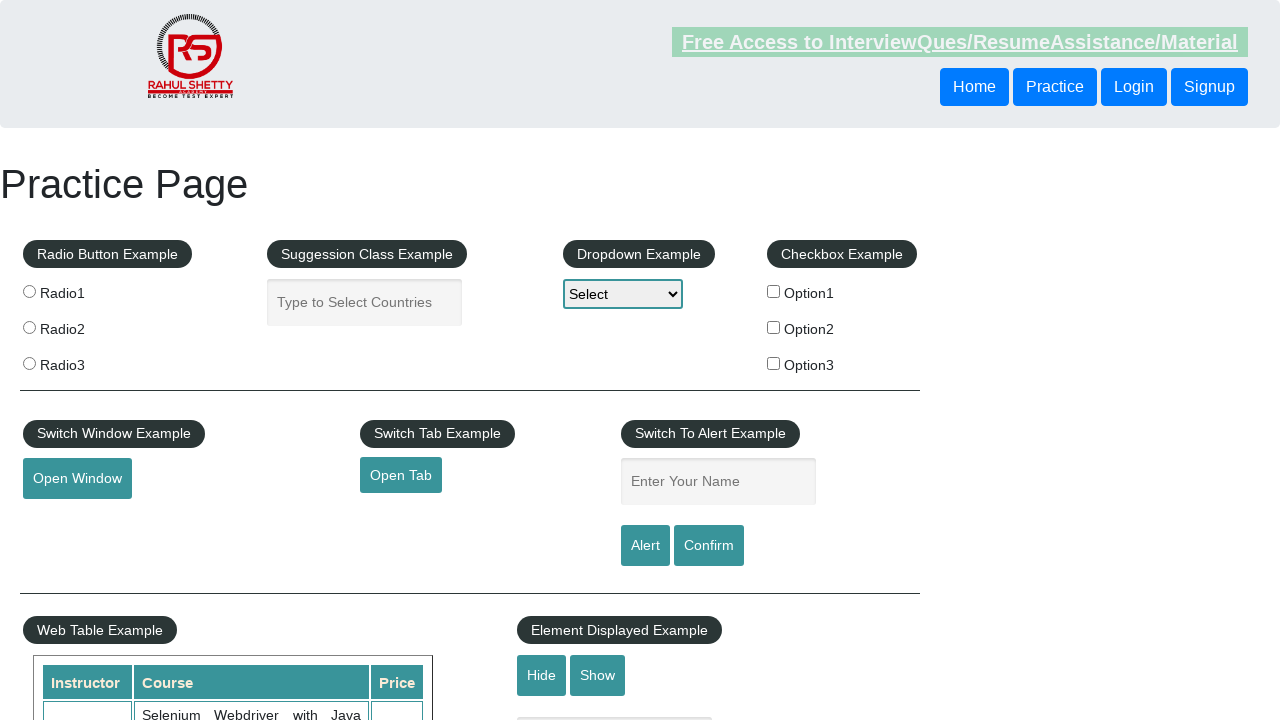

Navigated to Rahul Shetty Academy Automation Practice page
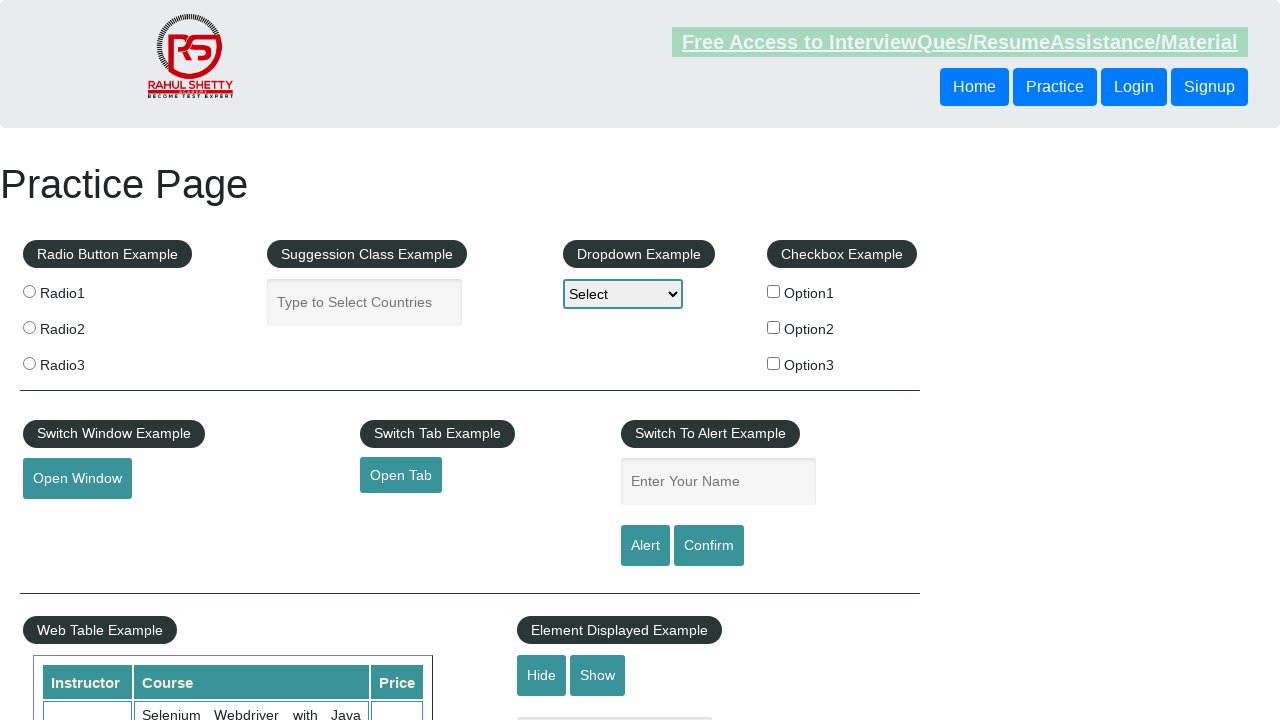

Page DOM content loaded
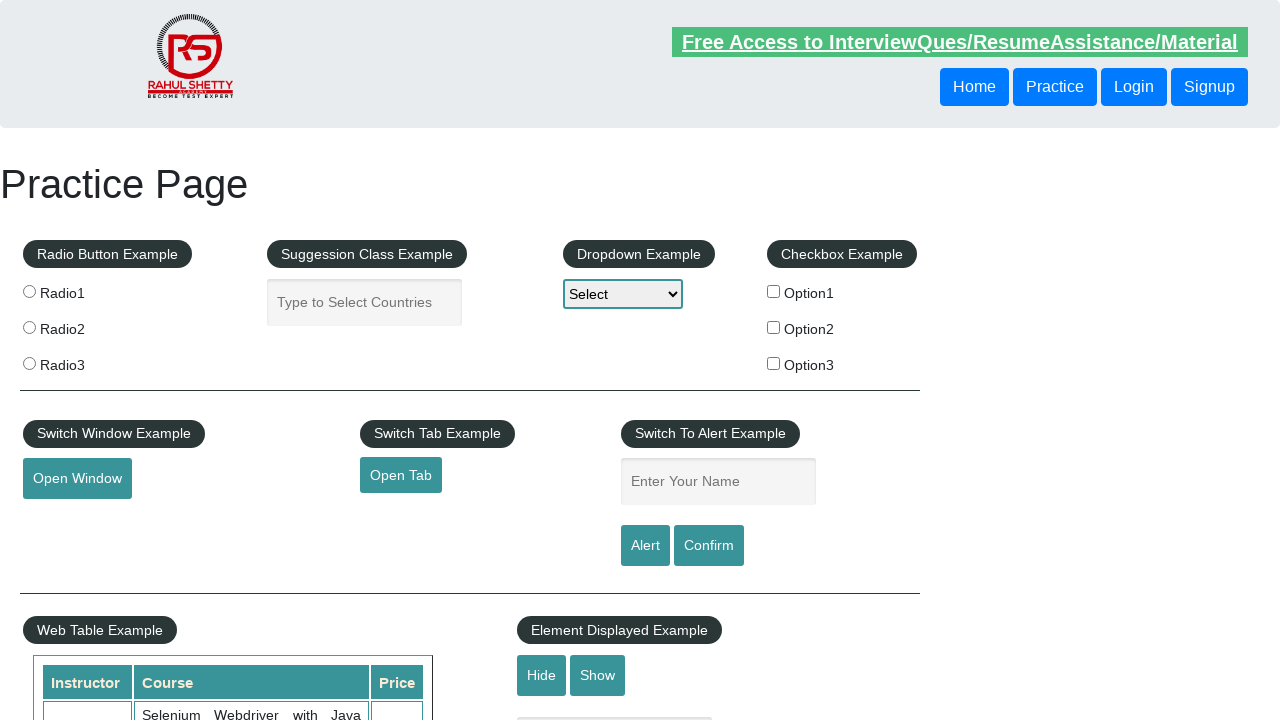

Verified 'Practice Page' text is present - page loaded successfully
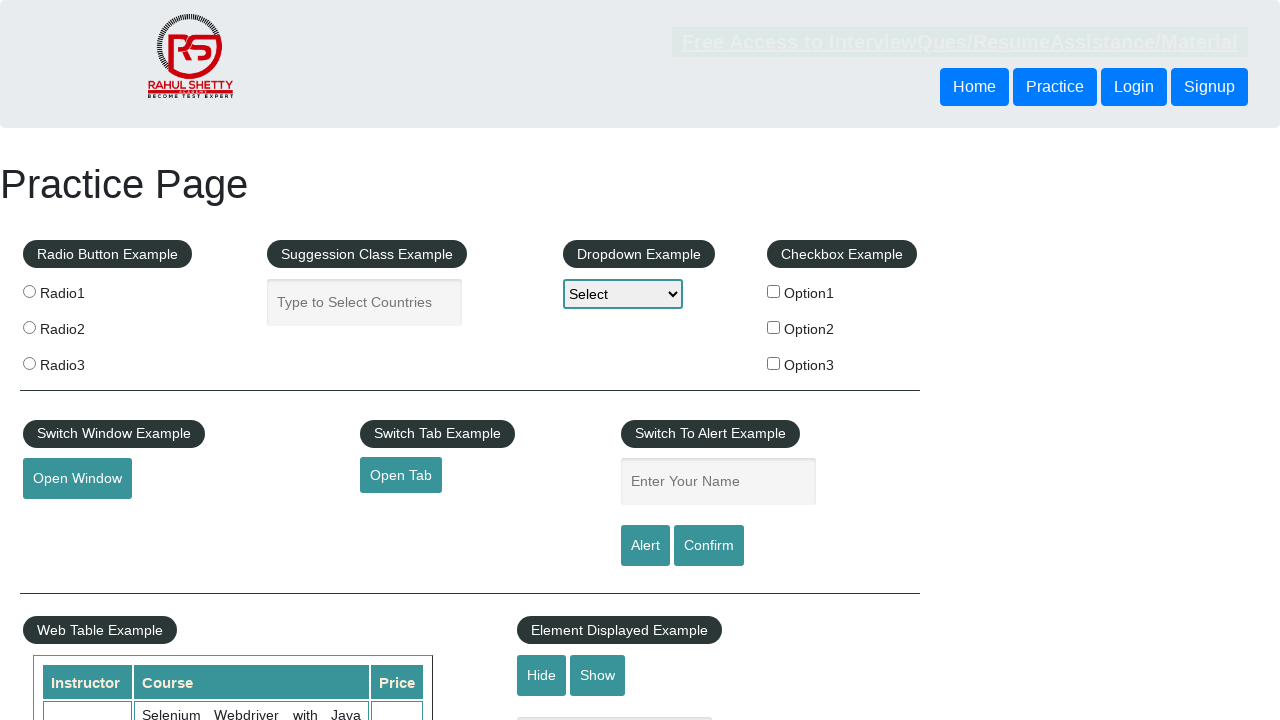

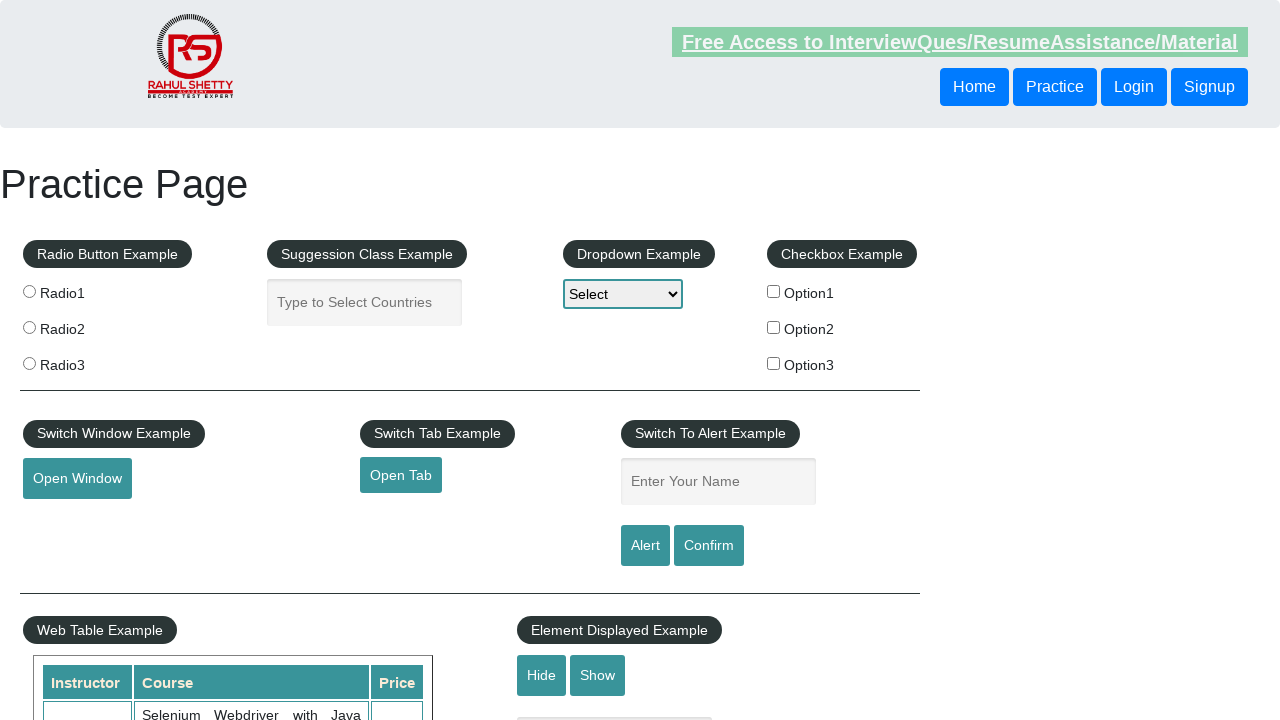